Tests enabling a disabled input field by clicking the enable button and verifying the input becomes enabled with a confirmation message

Starting URL: http://the-internet.herokuapp.com/dynamic_controls

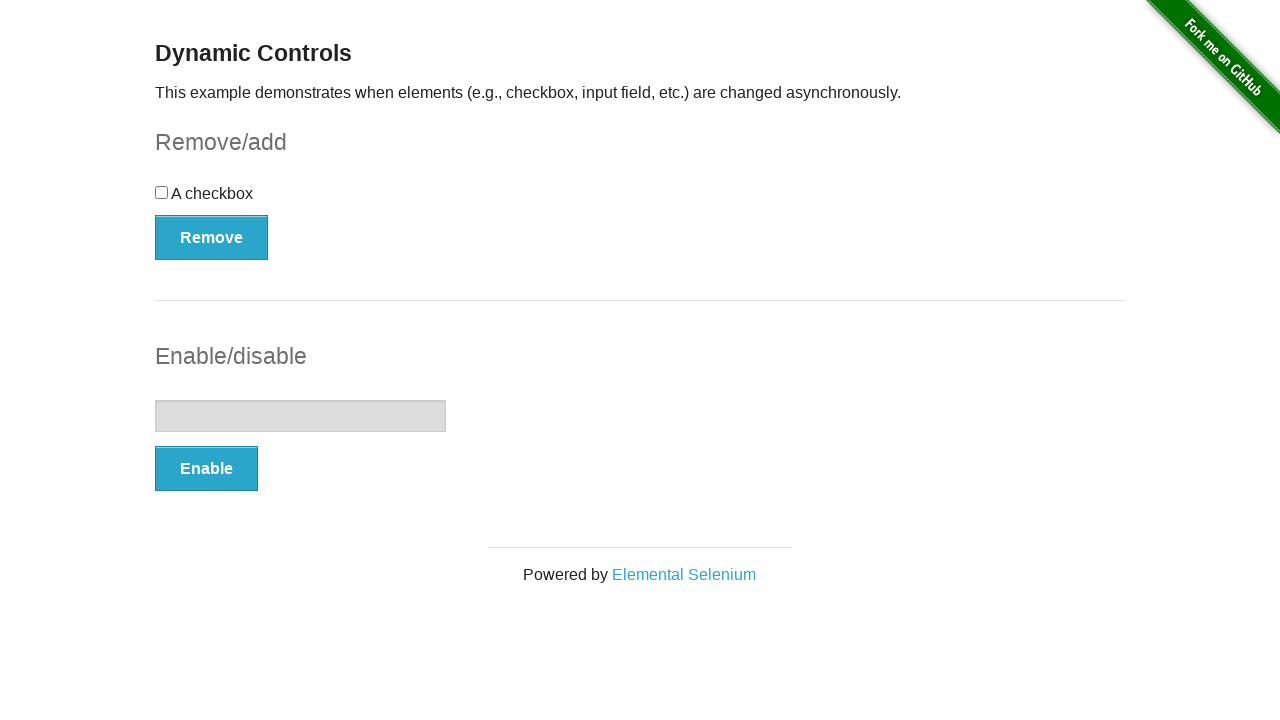

Text input field appeared in the DOM
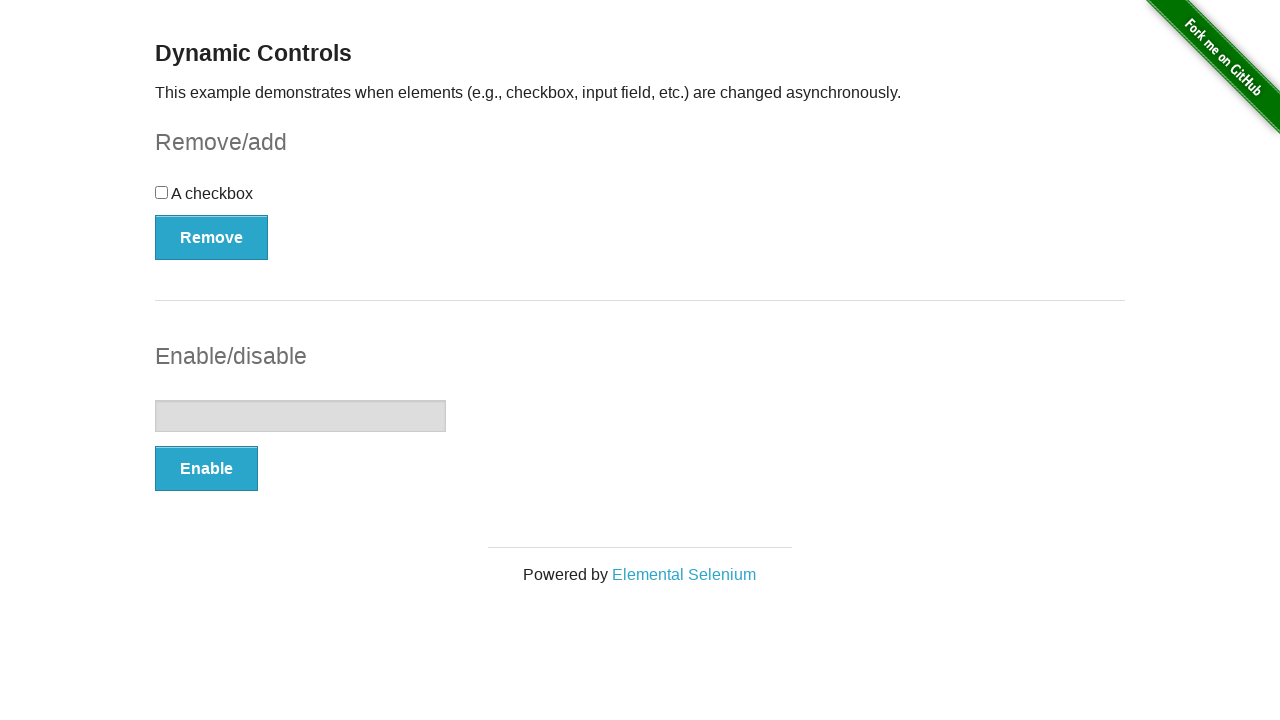

Clicked the enable button to enable the disabled input field at (206, 469) on xpath=//*[@onclick='swapInput()']
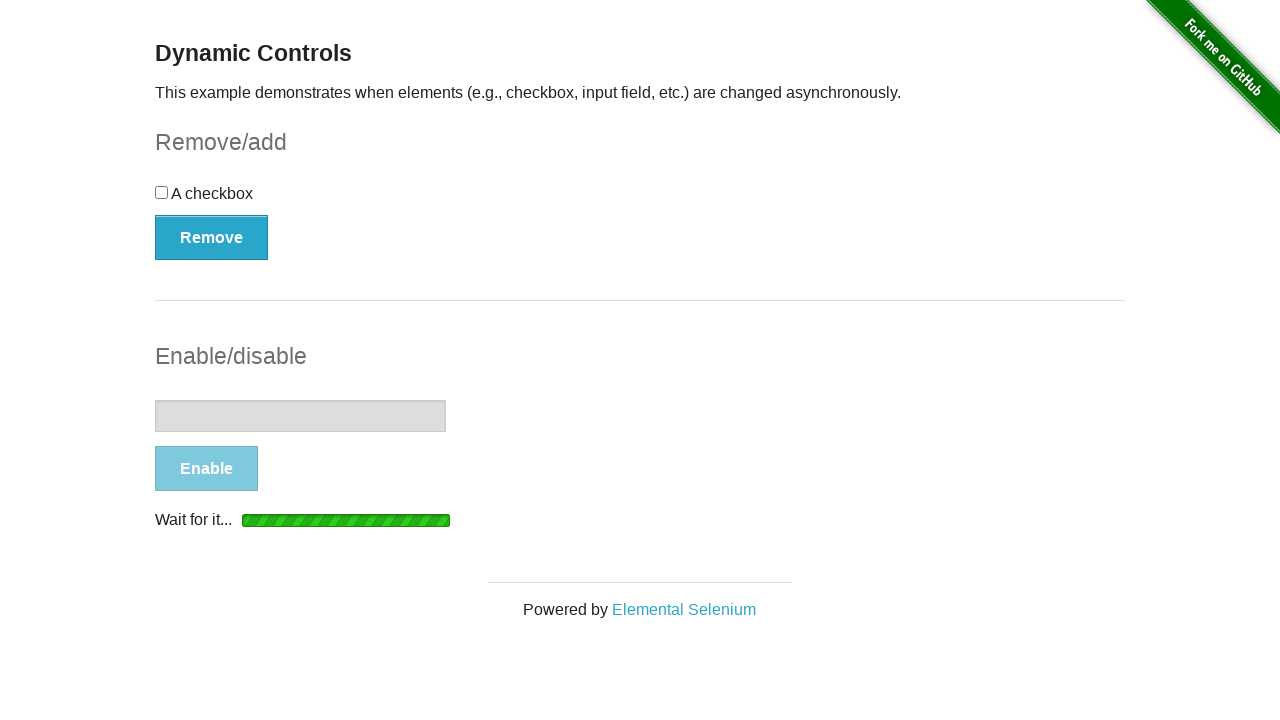

Confirmation message appeared indicating the input field is now enabled
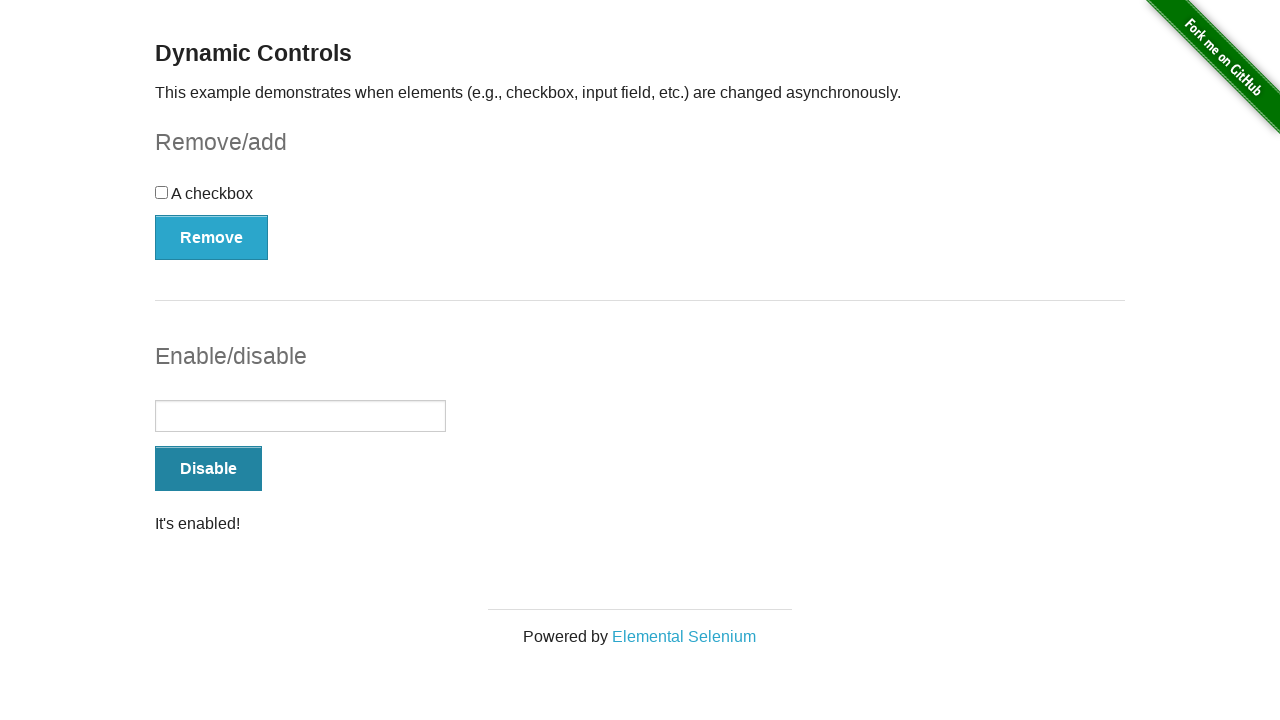

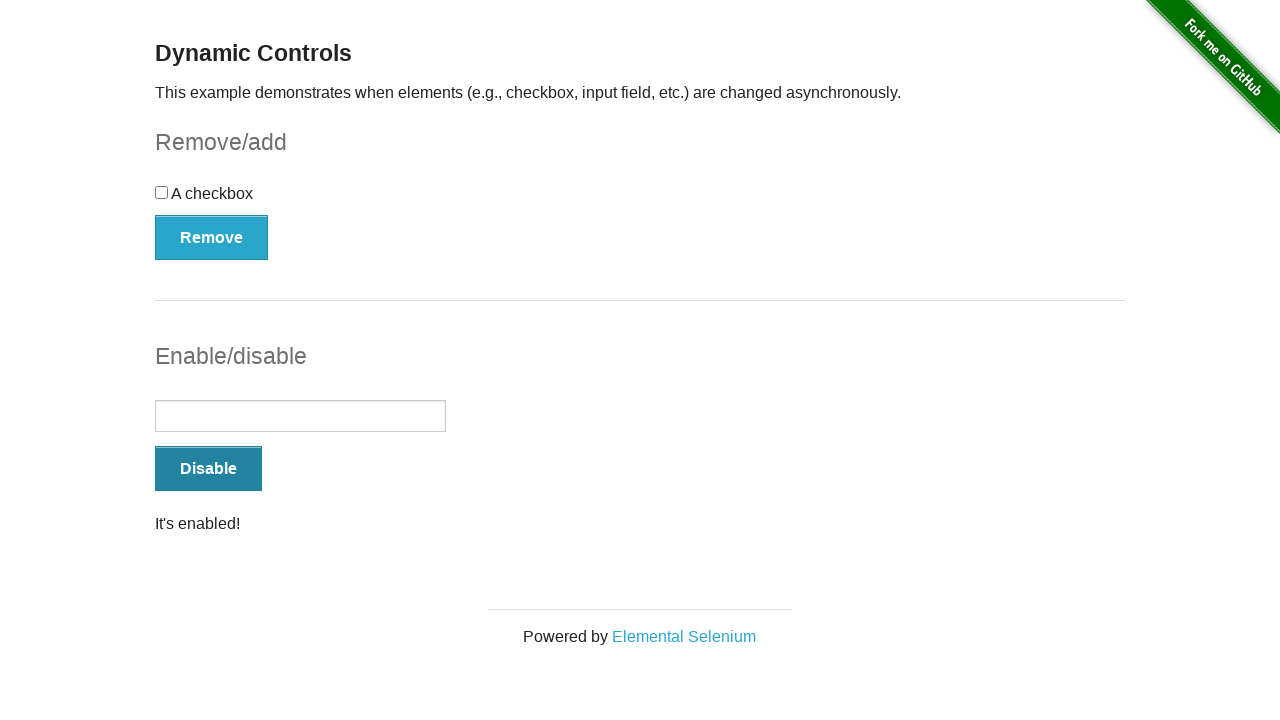